Tests clearing the complete state of all items by checking and then unchecking the toggle all

Starting URL: https://demo.playwright.dev/todomvc

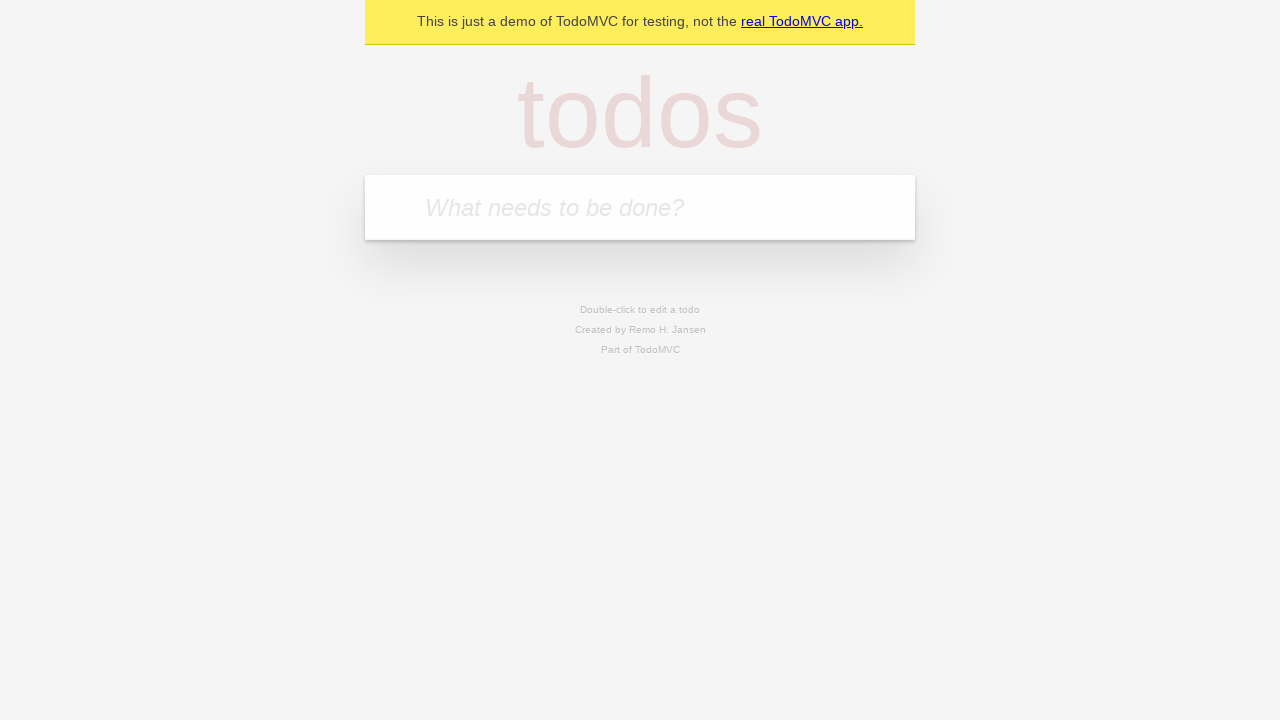

Filled todo input with 'buy some cheese' on internal:attr=[placeholder="What needs to be done?"i]
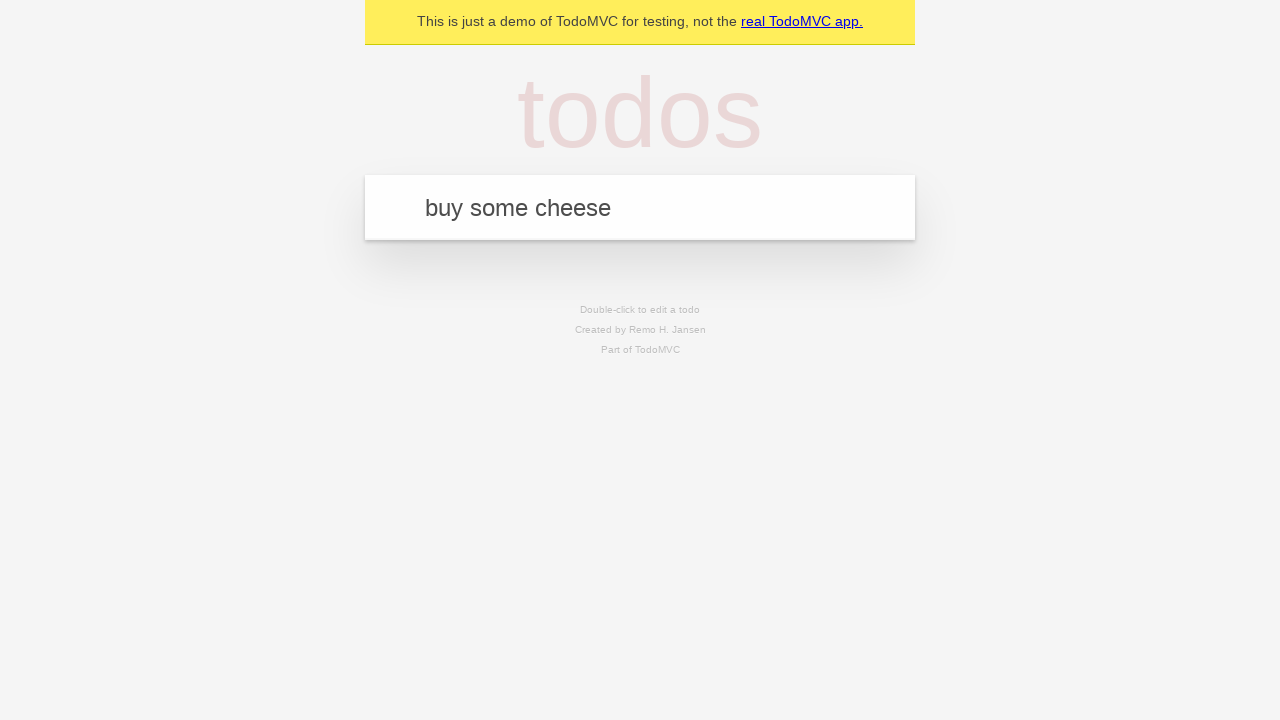

Pressed Enter to create todo item 'buy some cheese' on internal:attr=[placeholder="What needs to be done?"i]
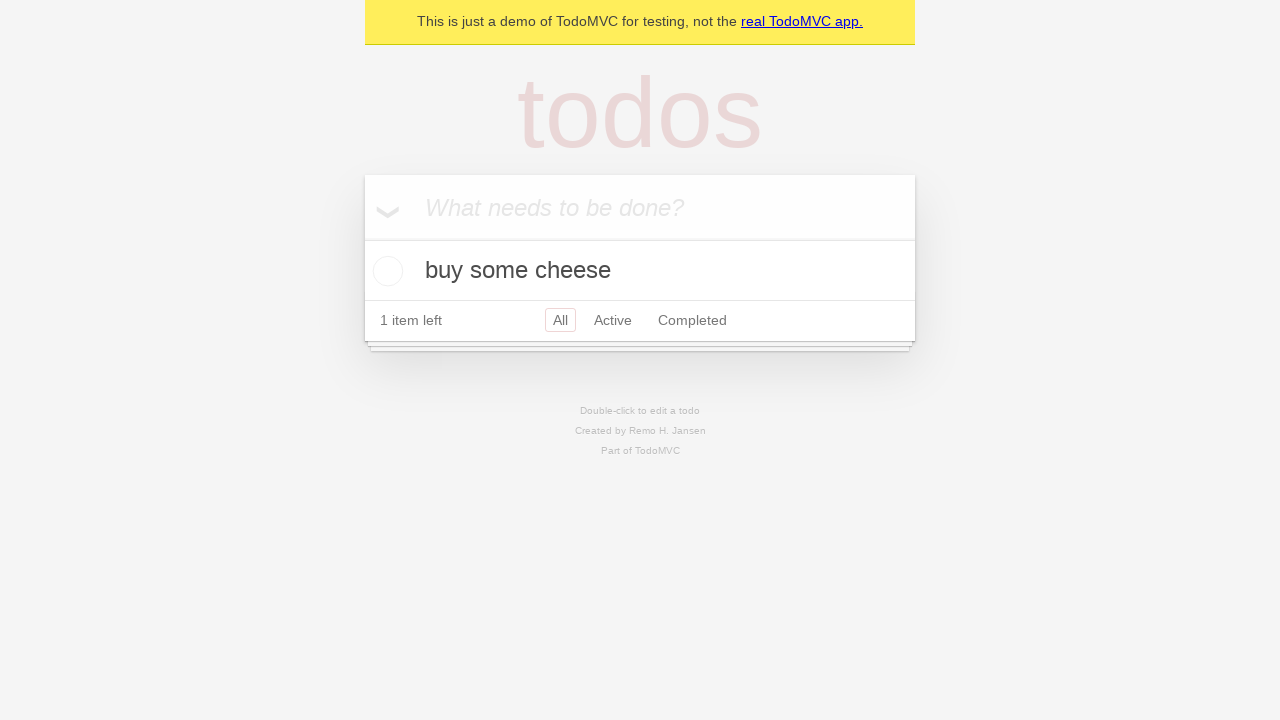

Filled todo input with 'feed the cat' on internal:attr=[placeholder="What needs to be done?"i]
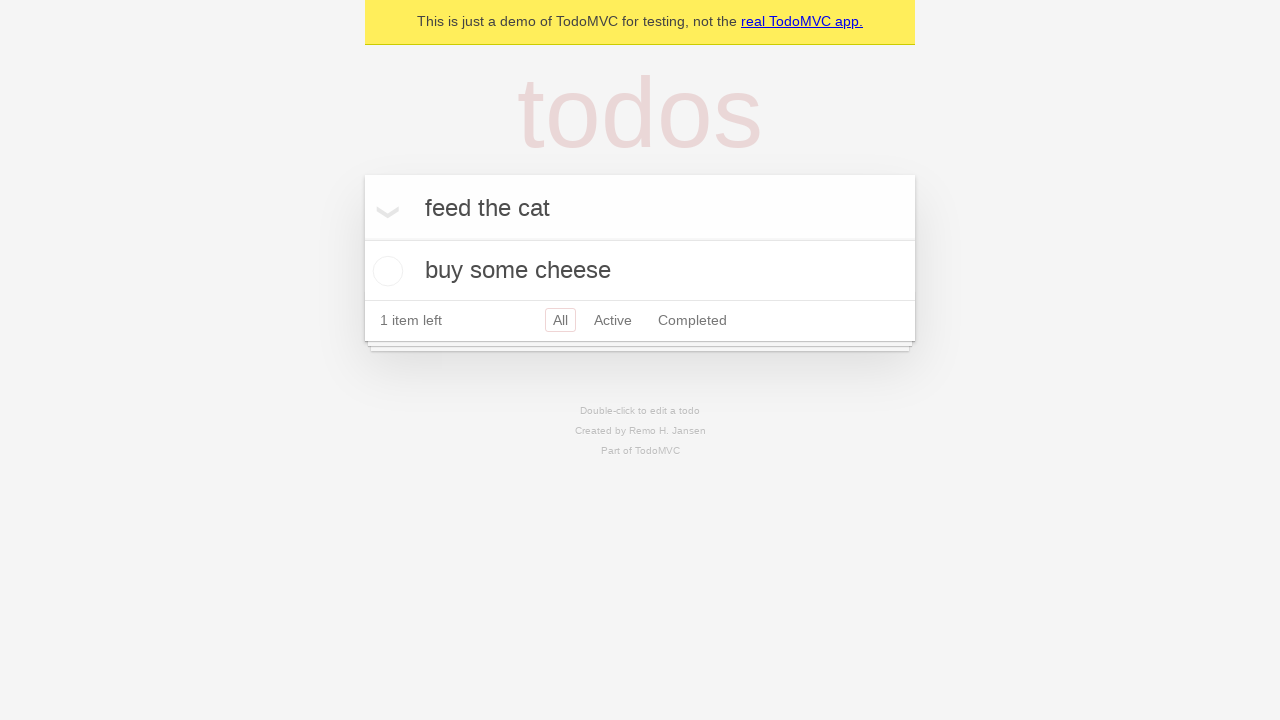

Pressed Enter to create todo item 'feed the cat' on internal:attr=[placeholder="What needs to be done?"i]
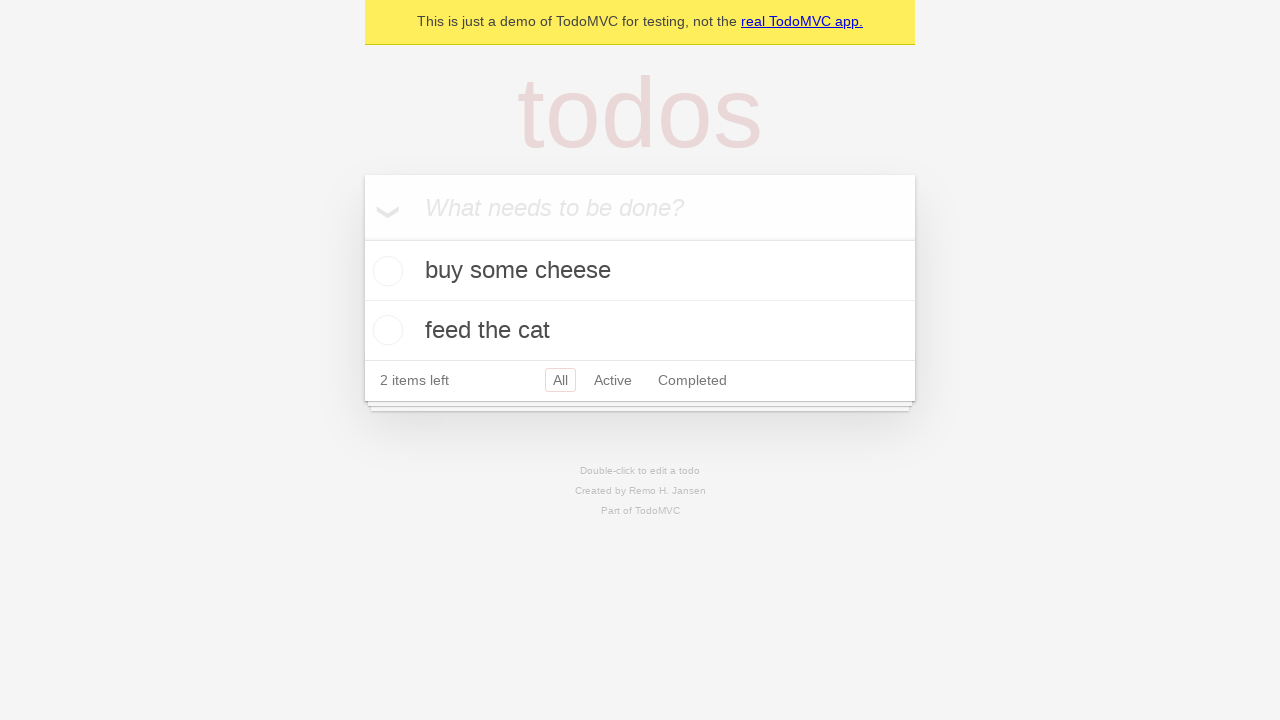

Filled todo input with 'book a doctors appointment' on internal:attr=[placeholder="What needs to be done?"i]
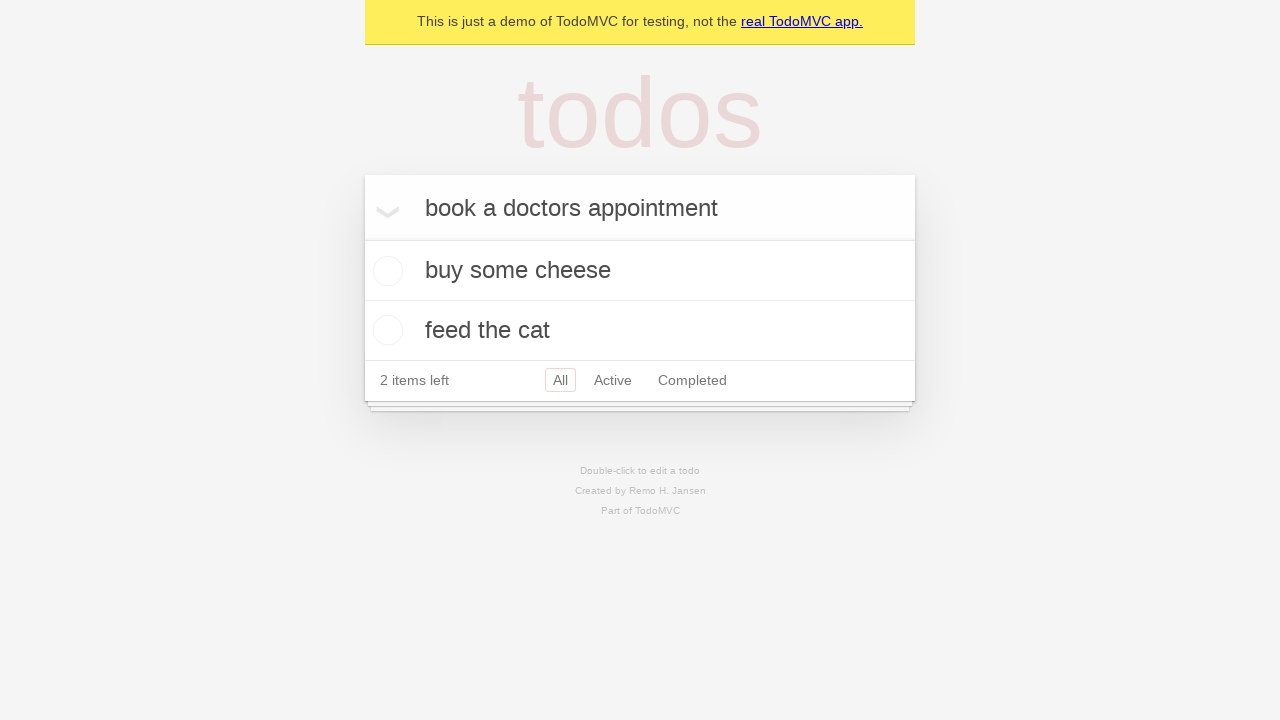

Pressed Enter to create todo item 'book a doctors appointment' on internal:attr=[placeholder="What needs to be done?"i]
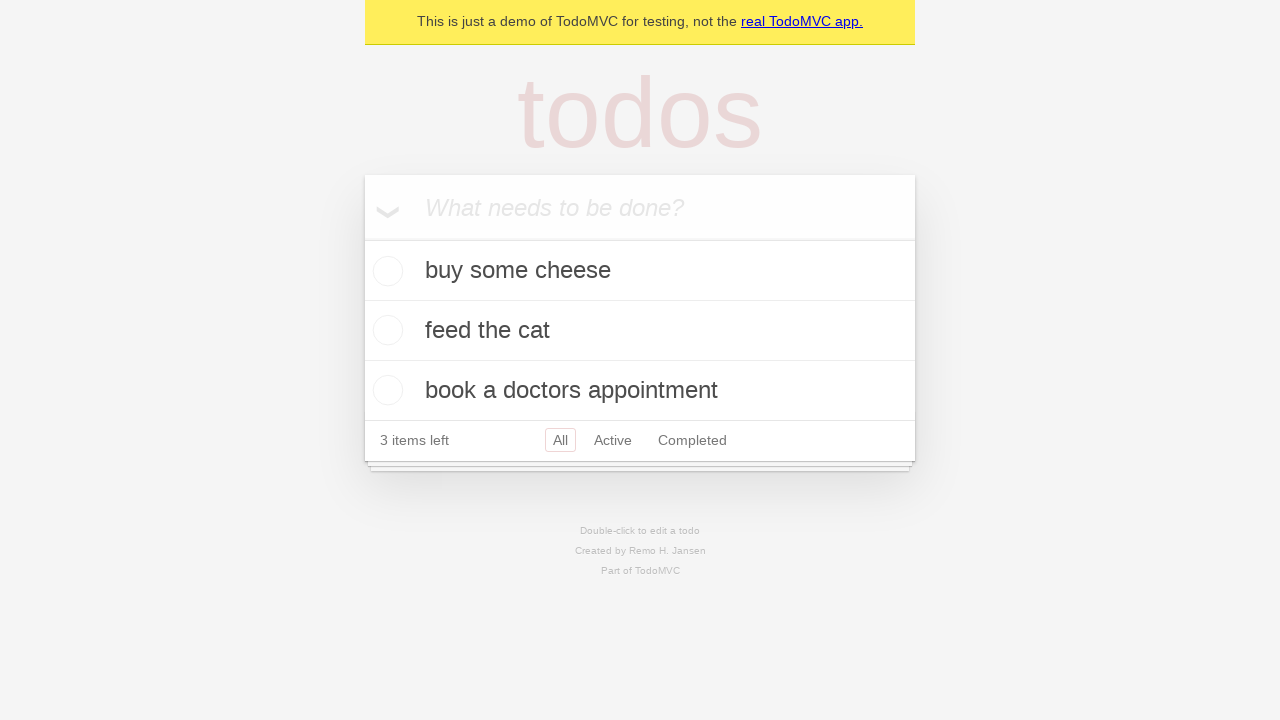

Waited for all 3 todo items to be created
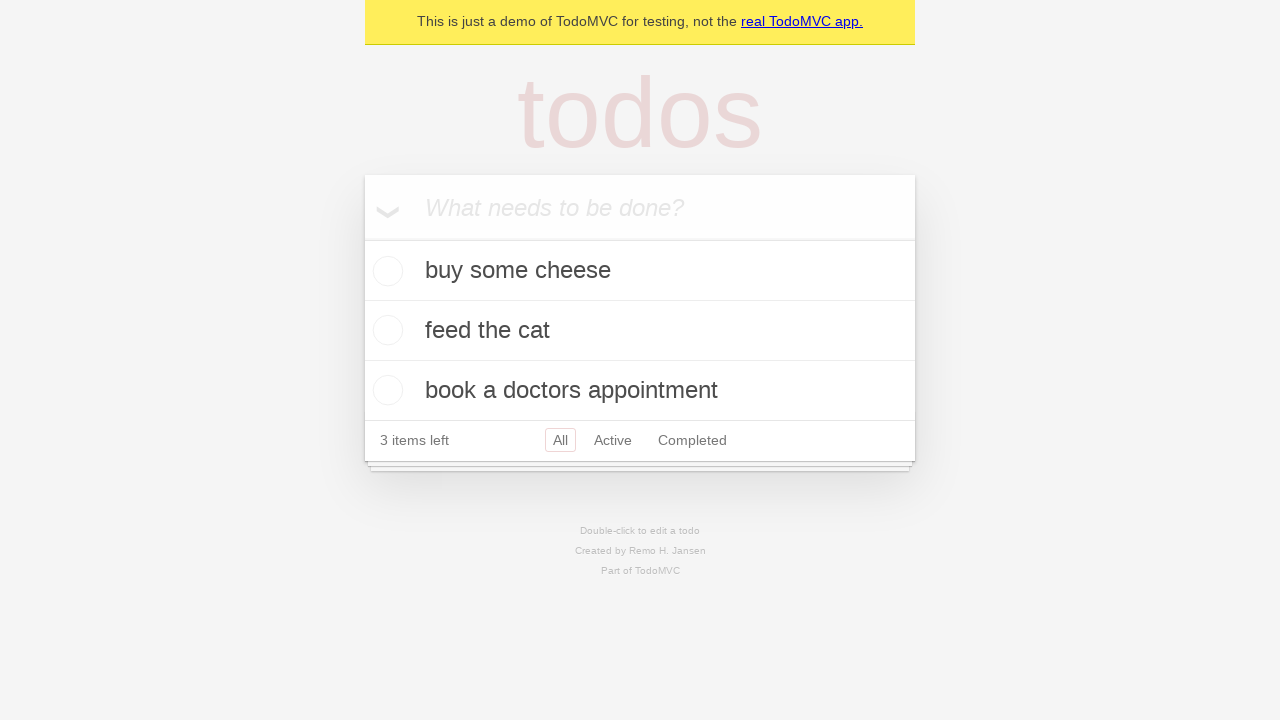

Checked toggle all to mark all items as complete at (362, 238) on internal:label="Mark all as complete"i
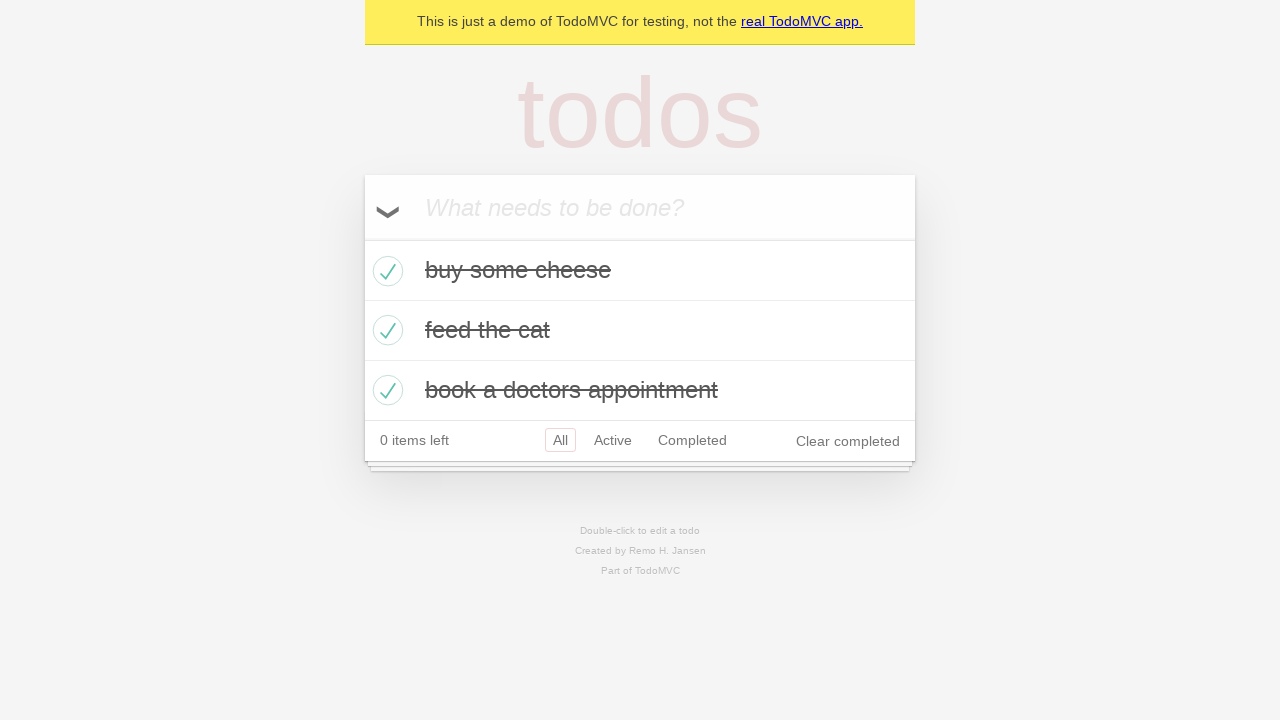

Unchecked toggle all to clear complete state of all items at (362, 238) on internal:label="Mark all as complete"i
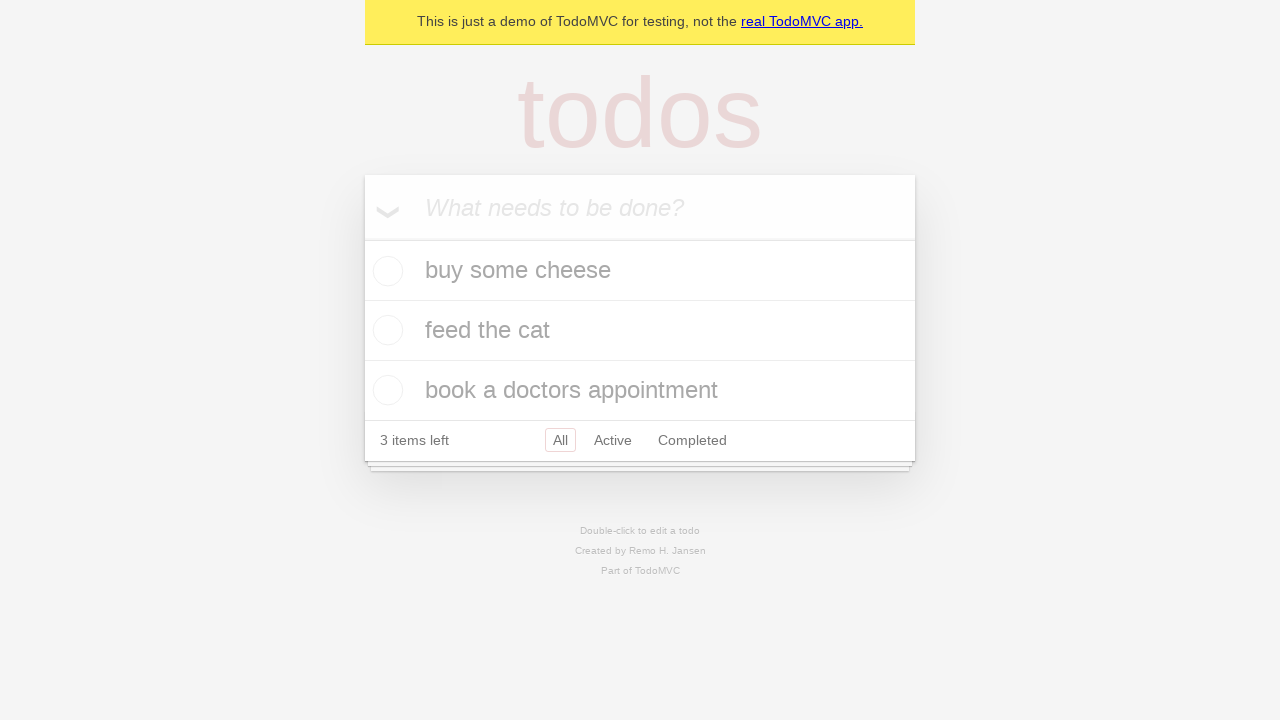

Waited for state transition to complete
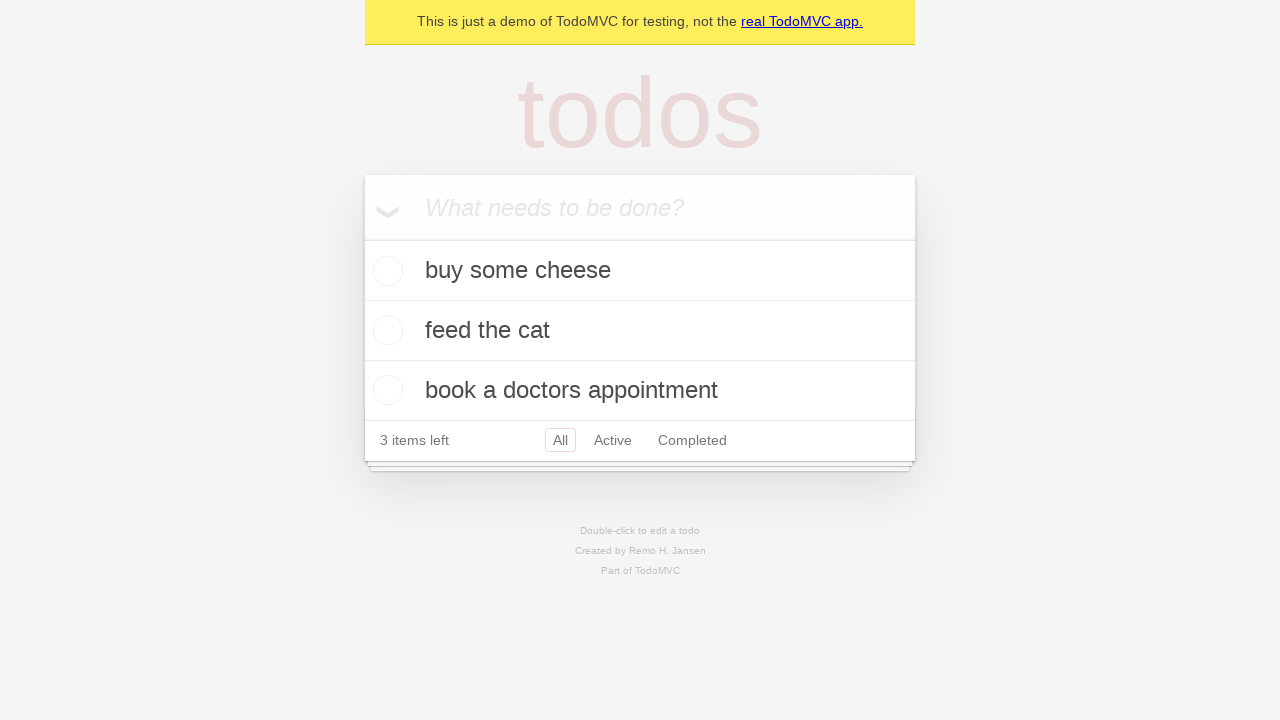

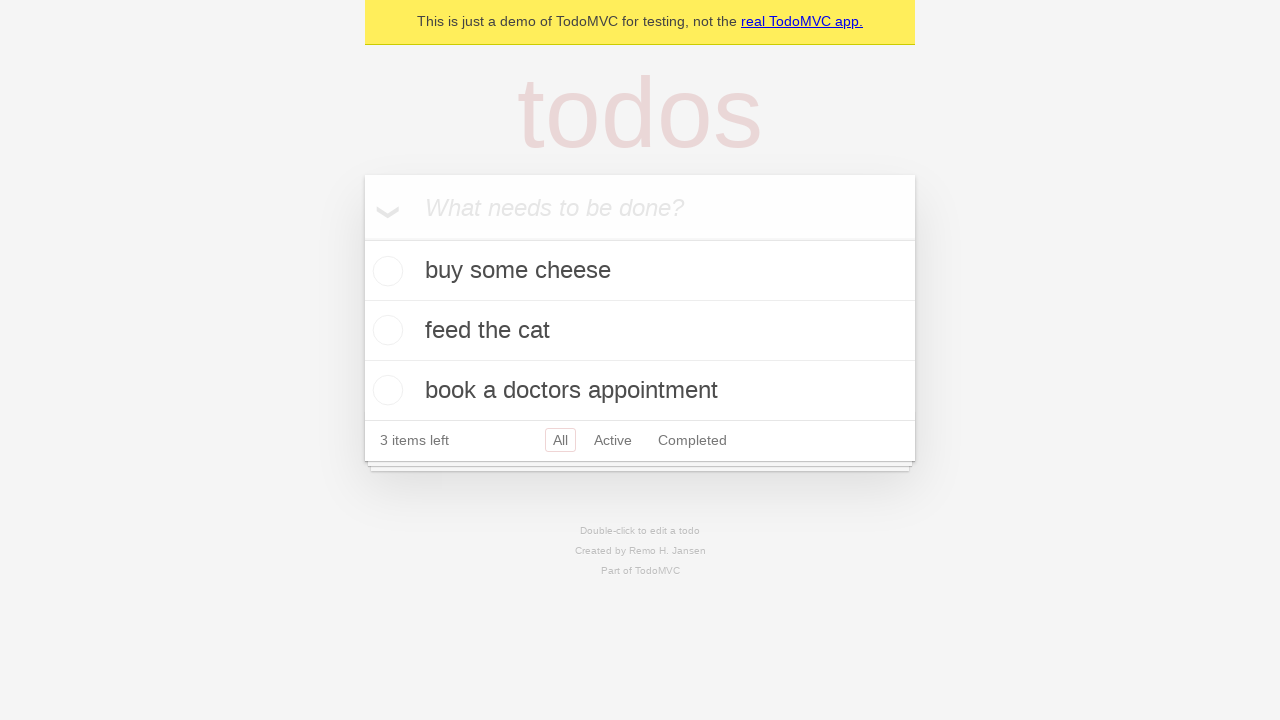